Tests drag and drop functionality on the jQuery UI droppable demo page by dragging a source element onto a target element within an iframe

Starting URL: https://jqueryui.com/droppable/

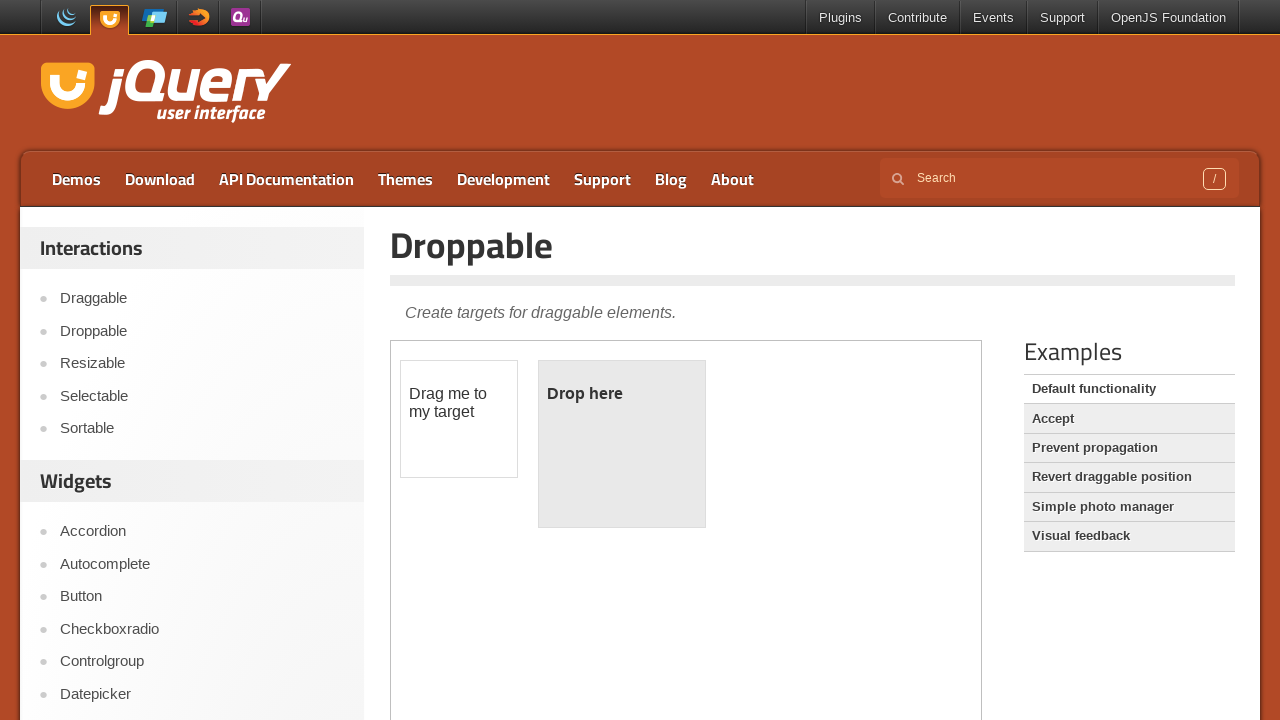

Navigated to jQuery UI droppable demo page
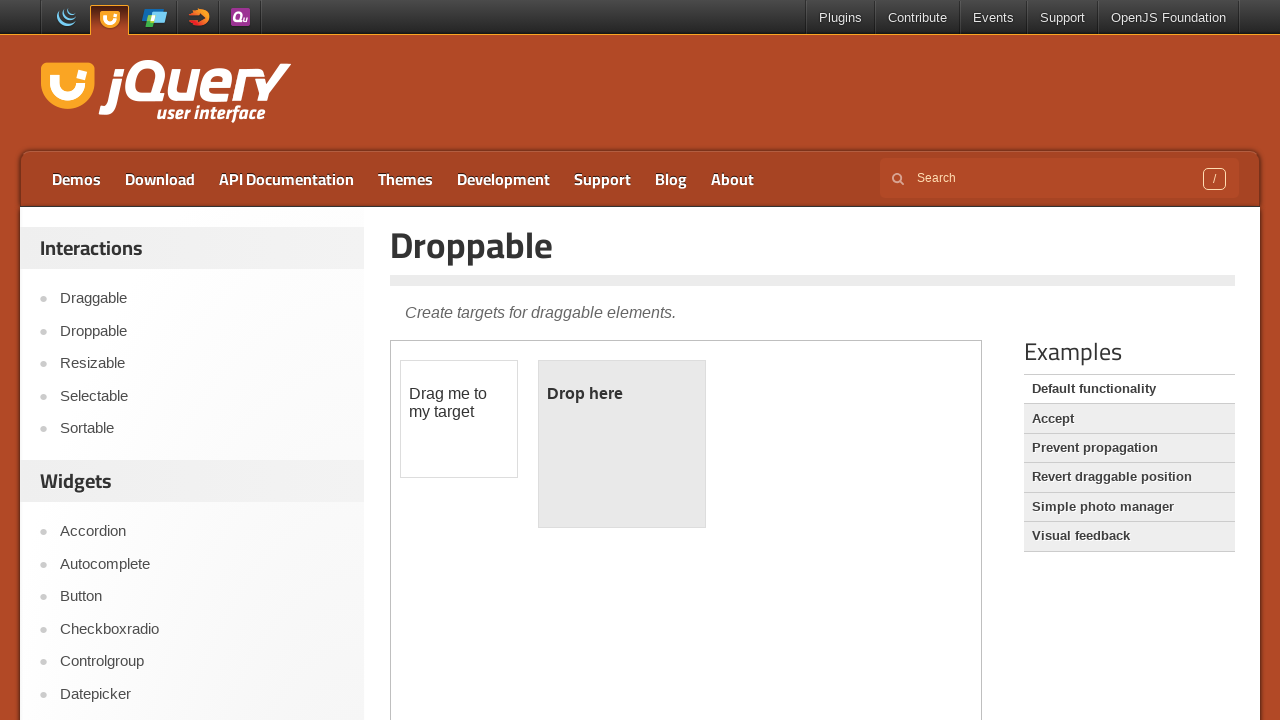

Located the iframe containing drag and drop elements
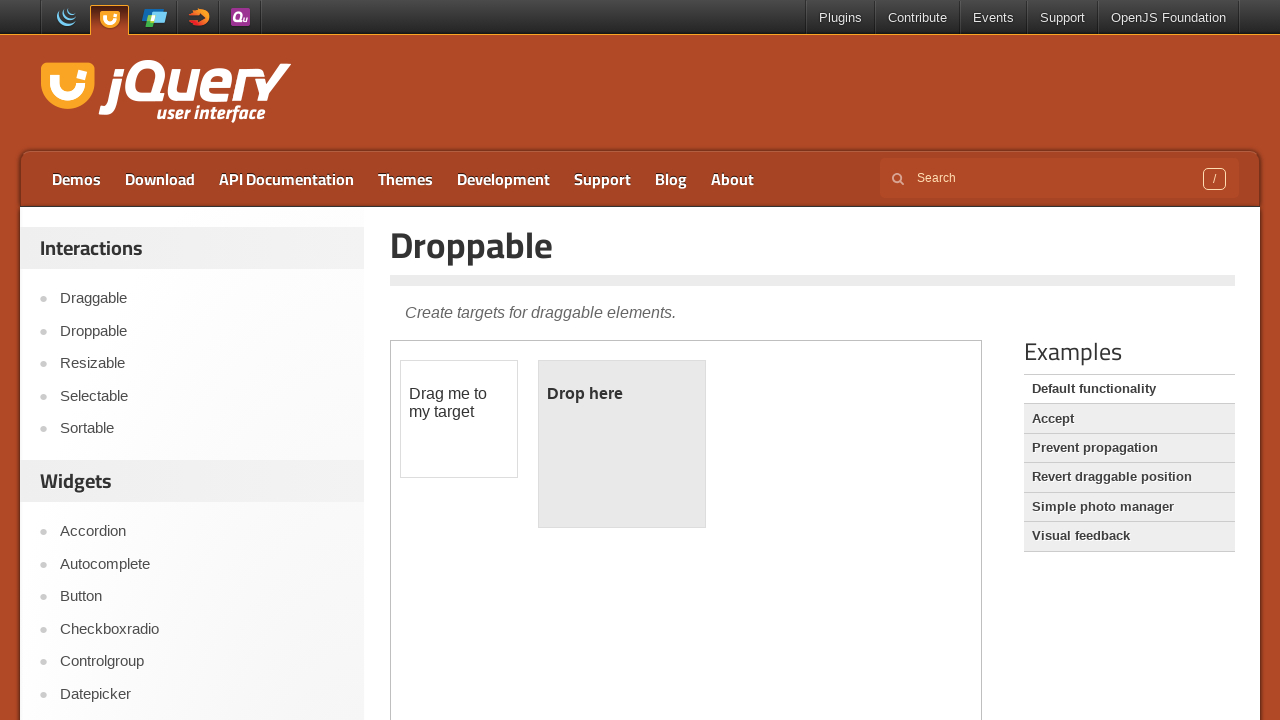

Located the draggable source element
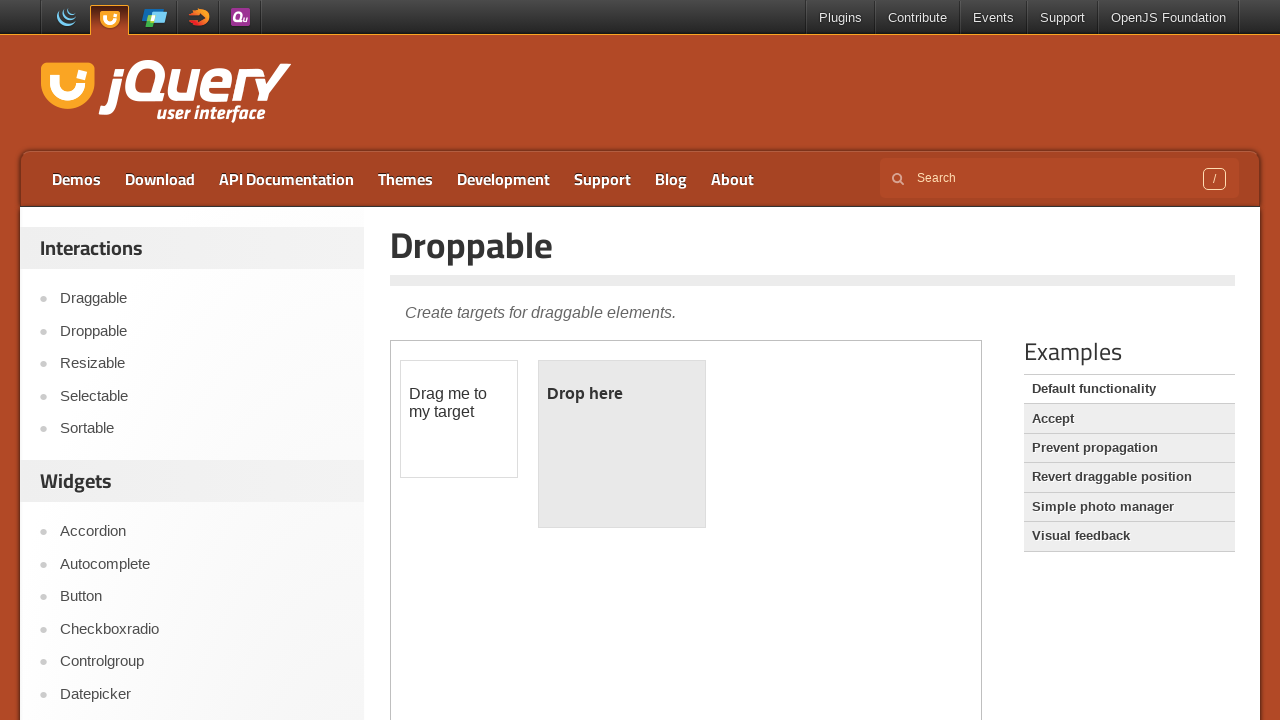

Located the droppable target element
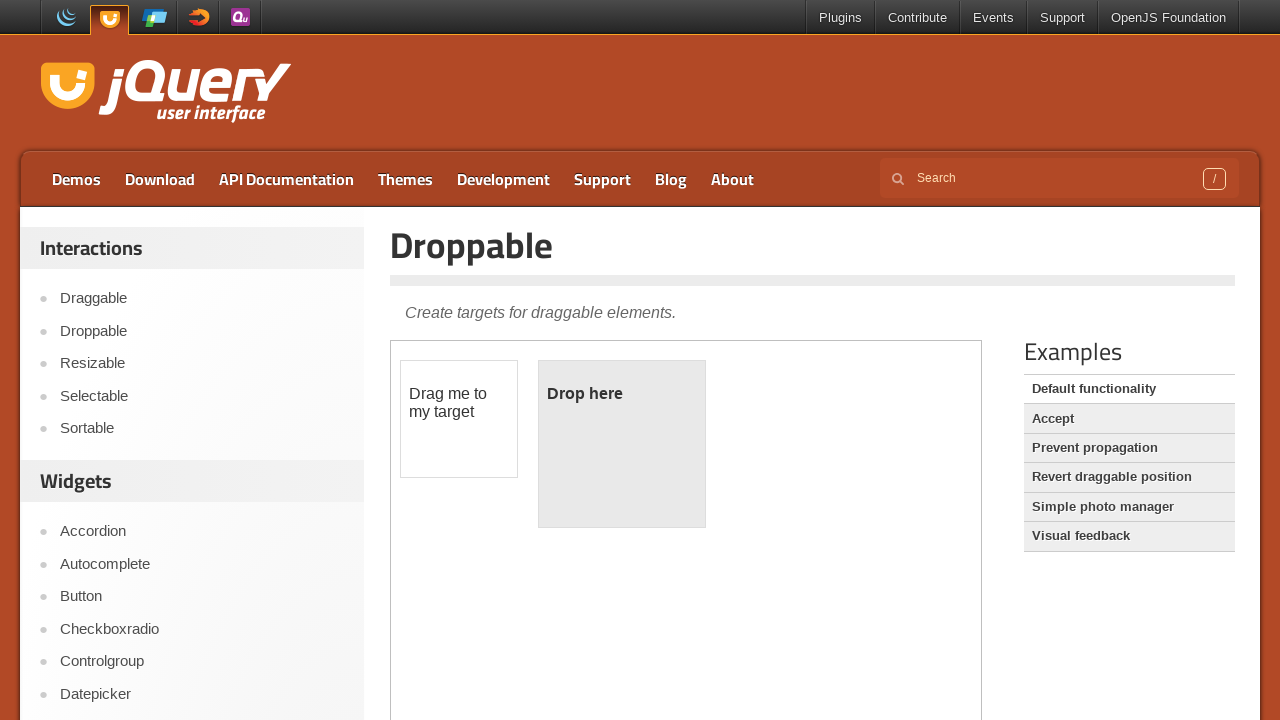

Dragged source element onto target element at (622, 444)
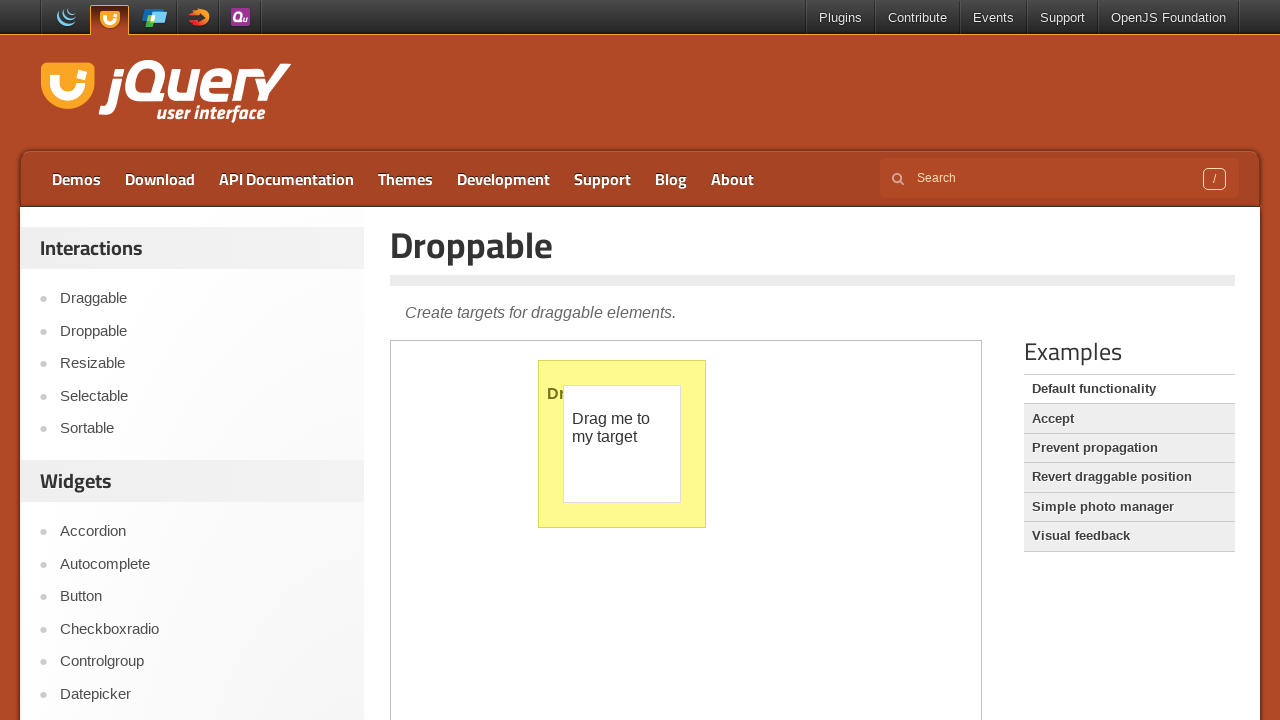

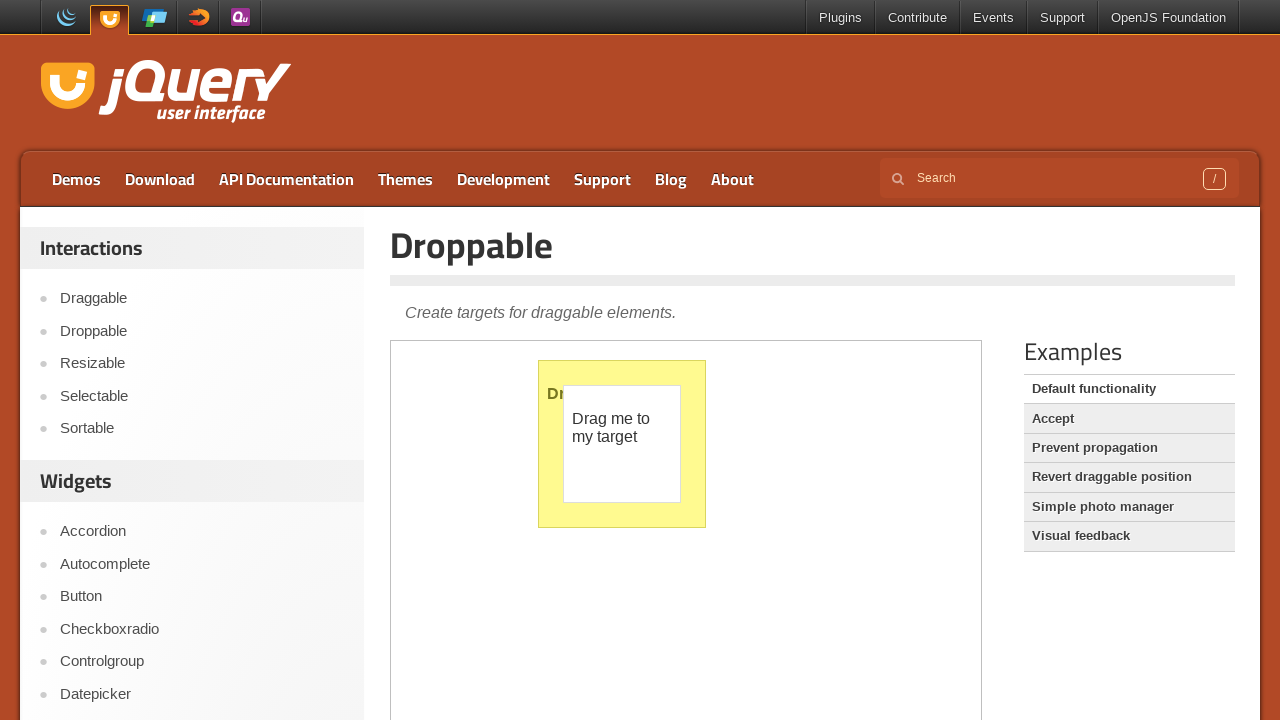